Tests navigation by clicking a specific link text, then fills out a registration form with first name, last name, city, and country fields before submitting.

Starting URL: http://suninjuly.github.io/find_link_text

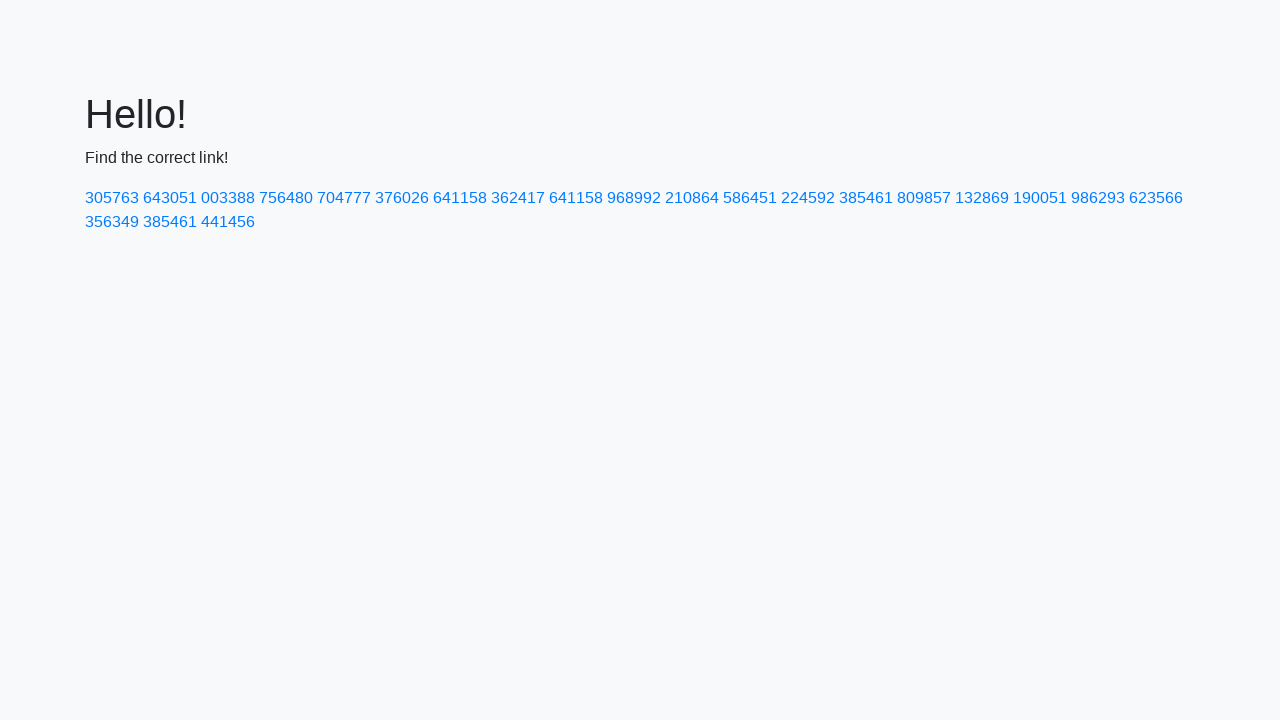

Clicked link with text '224592' at (808, 198) on text=224592
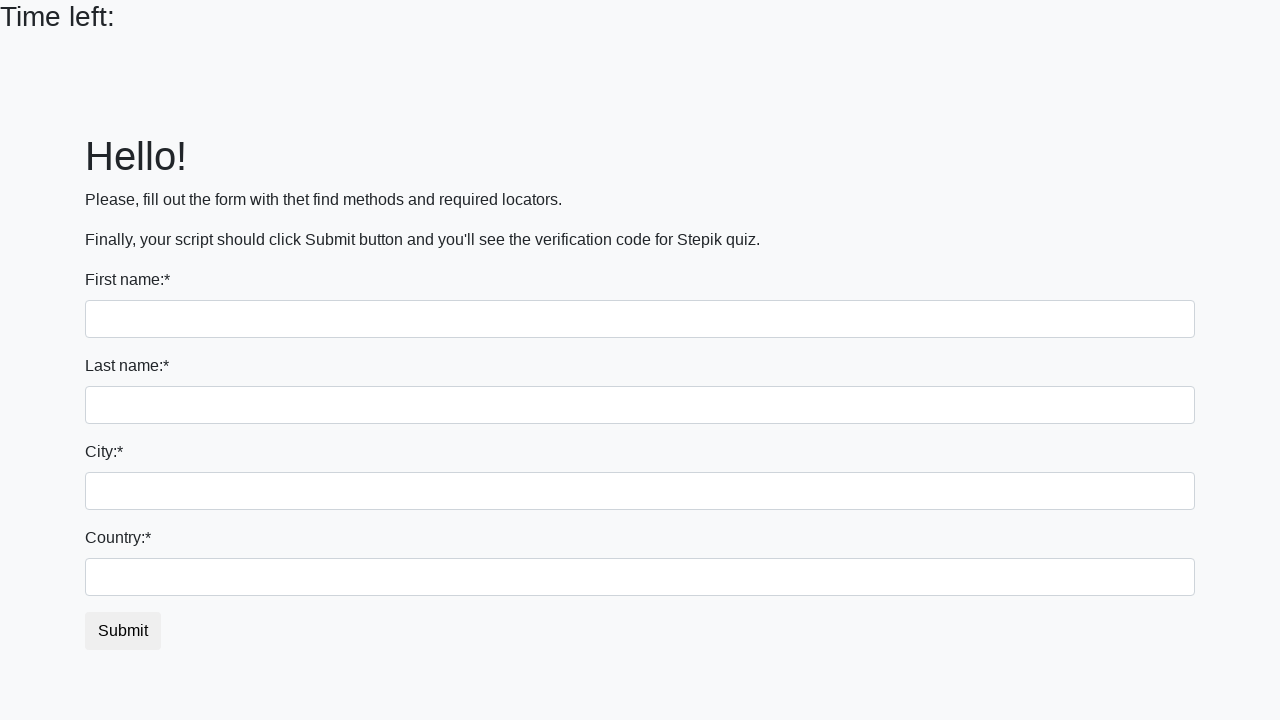

Filled first name field with 'Ivan' on [name='first_name']
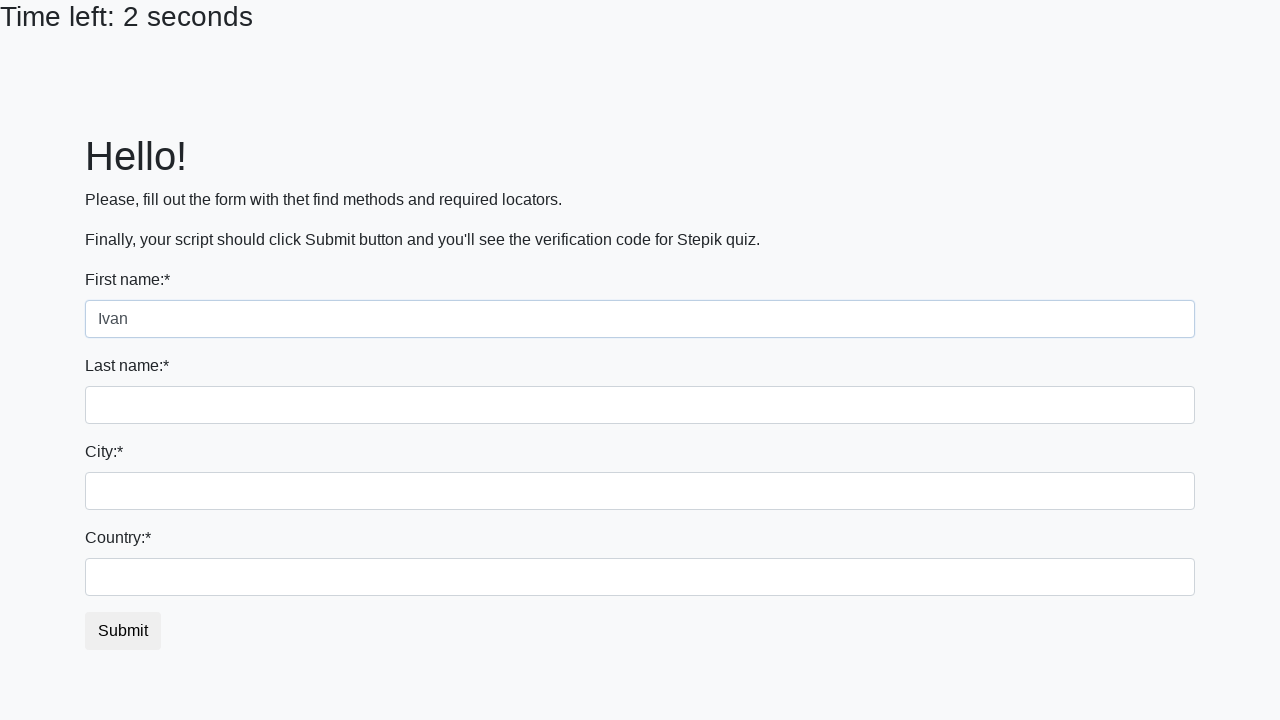

Filled last name field with 'Petrov' on [name='last_name']
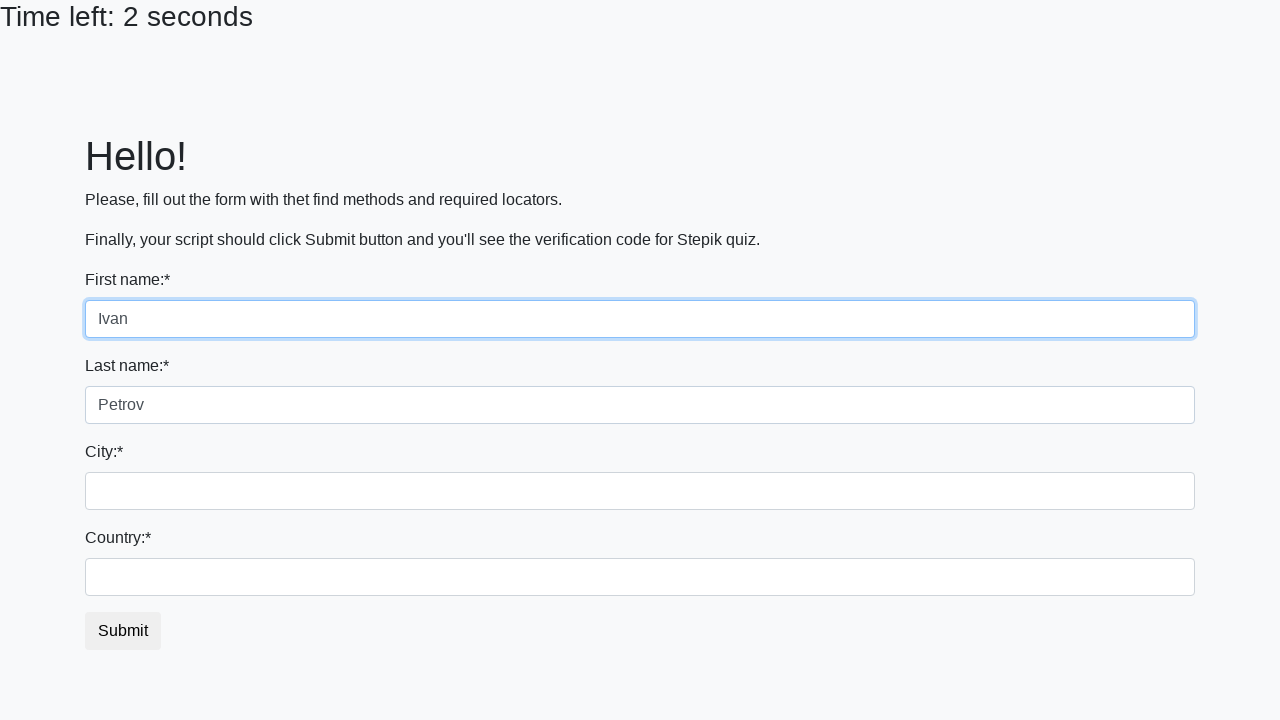

Filled city field with 'Smolensk' on div.form-group:nth-child(3) .form-control
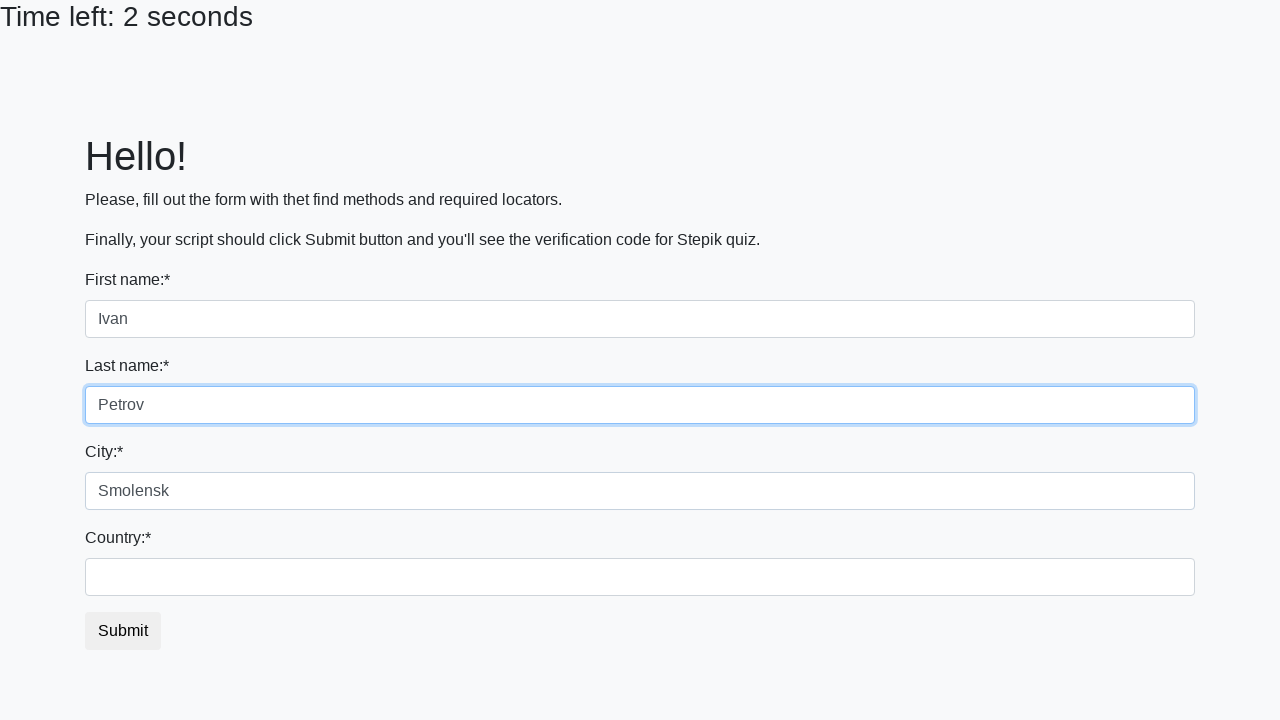

Filled country field with 'Russia' on #country
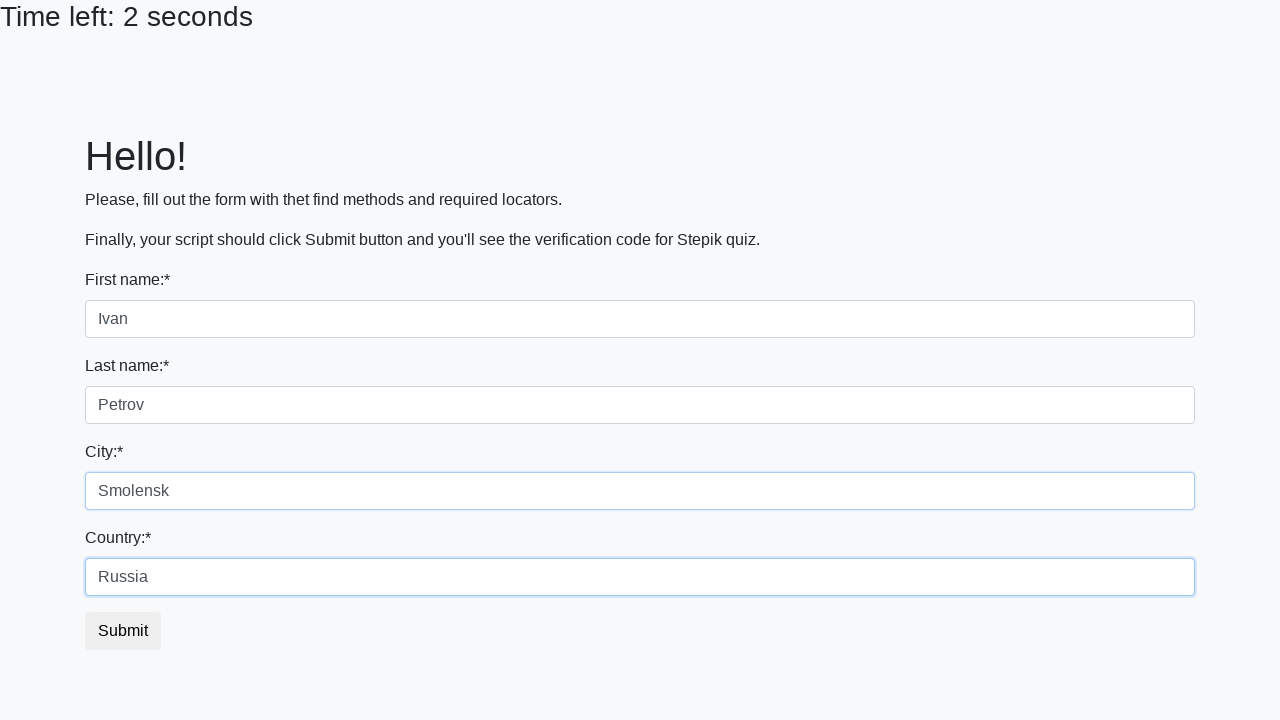

Clicked submit button to submit registration form at (123, 631) on button.btn
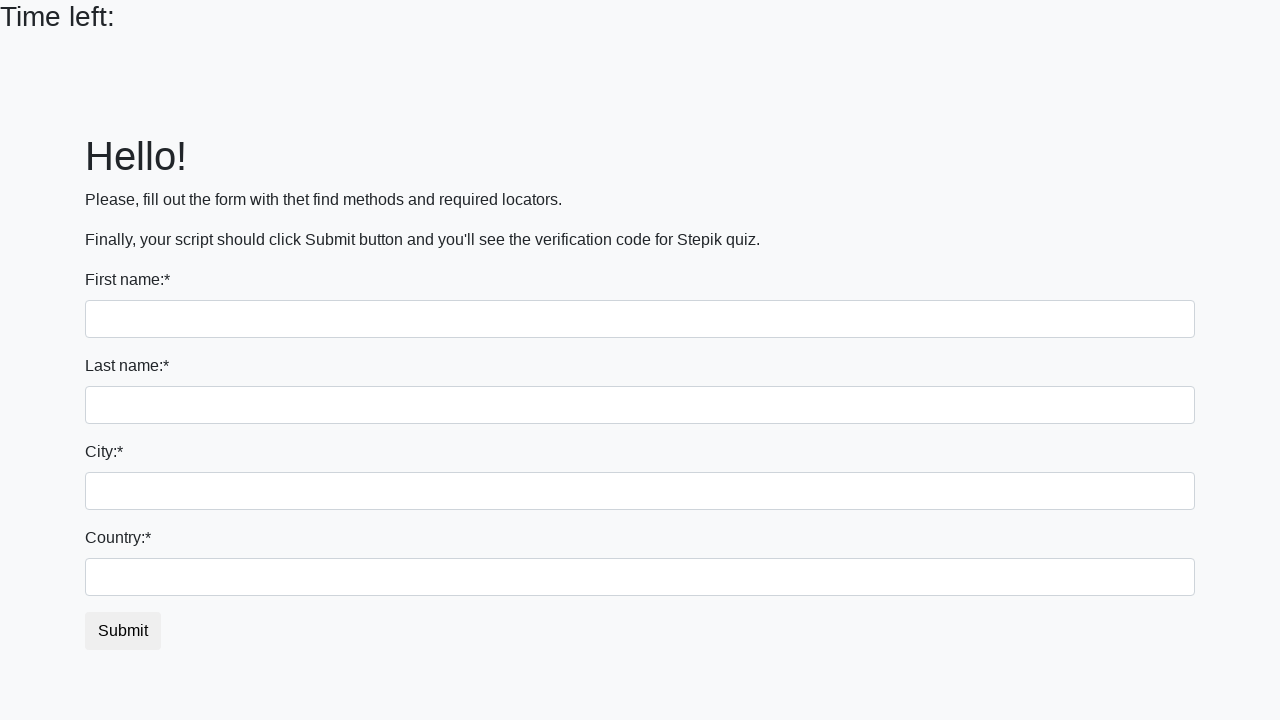

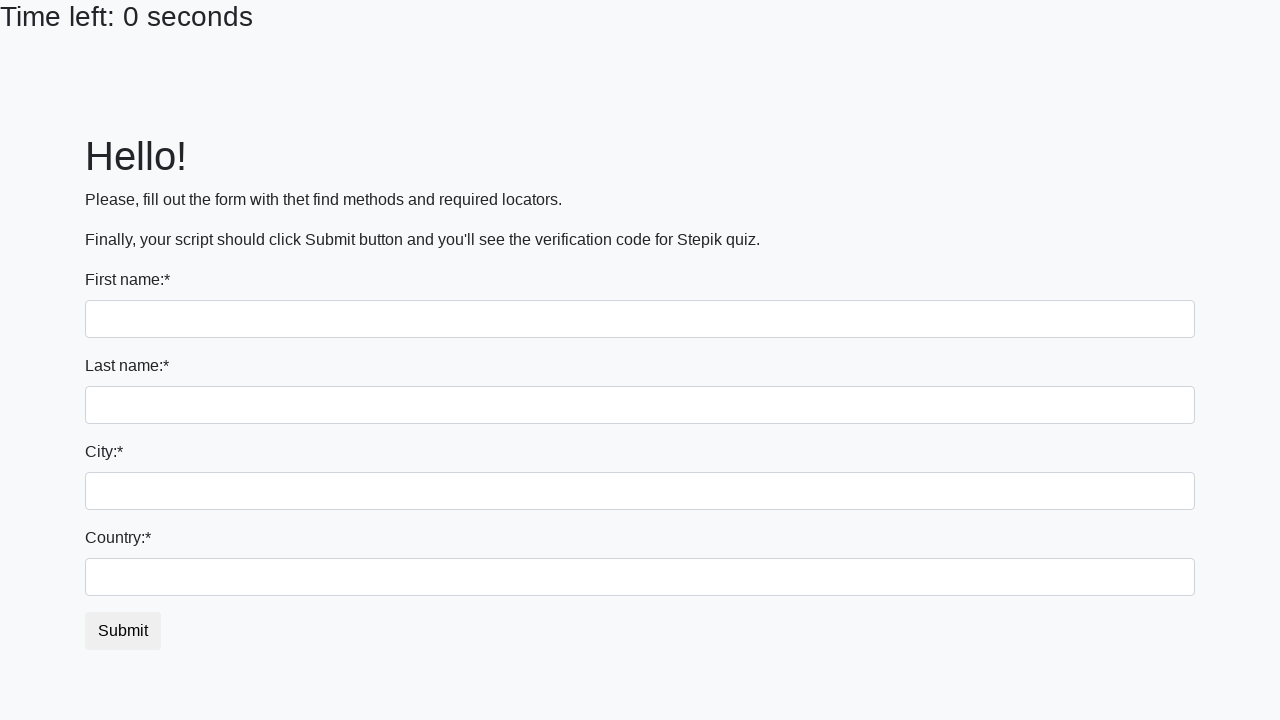